Opens the Leaftaps OpenTaps application homepage and maximizes the browser window to verify basic browser setup works.

Starting URL: http://leaftaps.com/opentaps

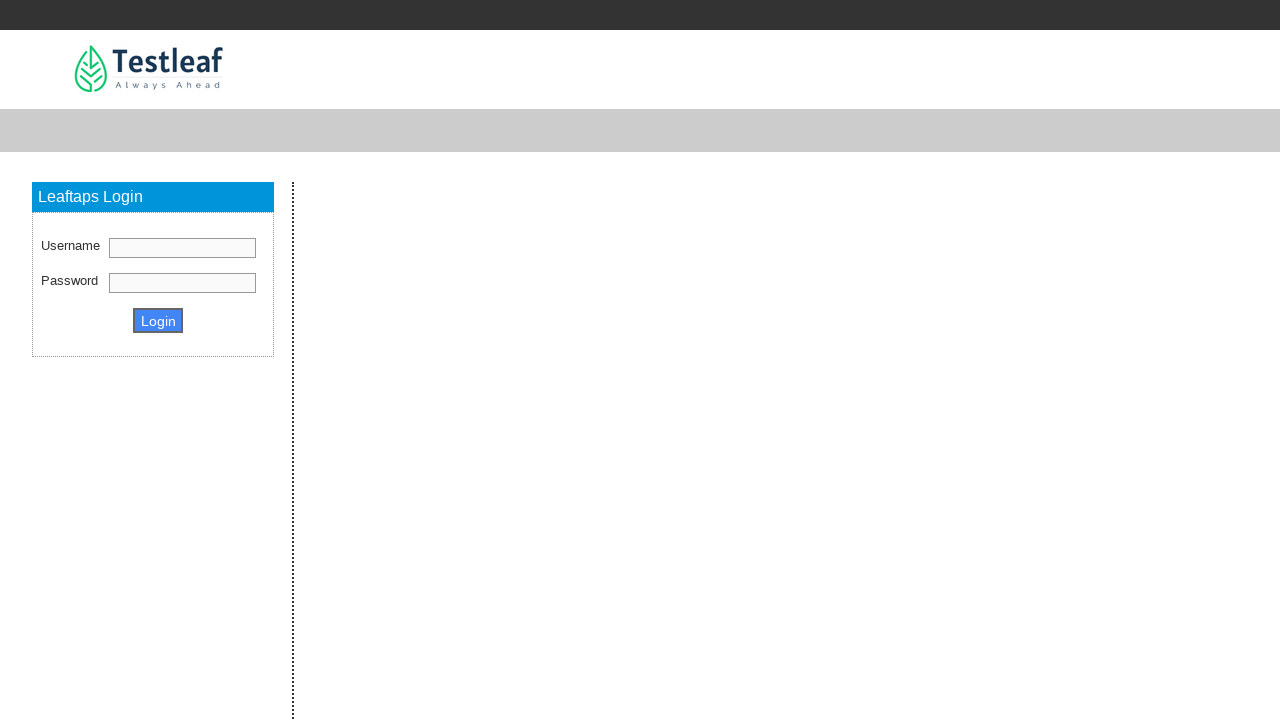

Navigated to Leaftaps OpenTaps application homepage
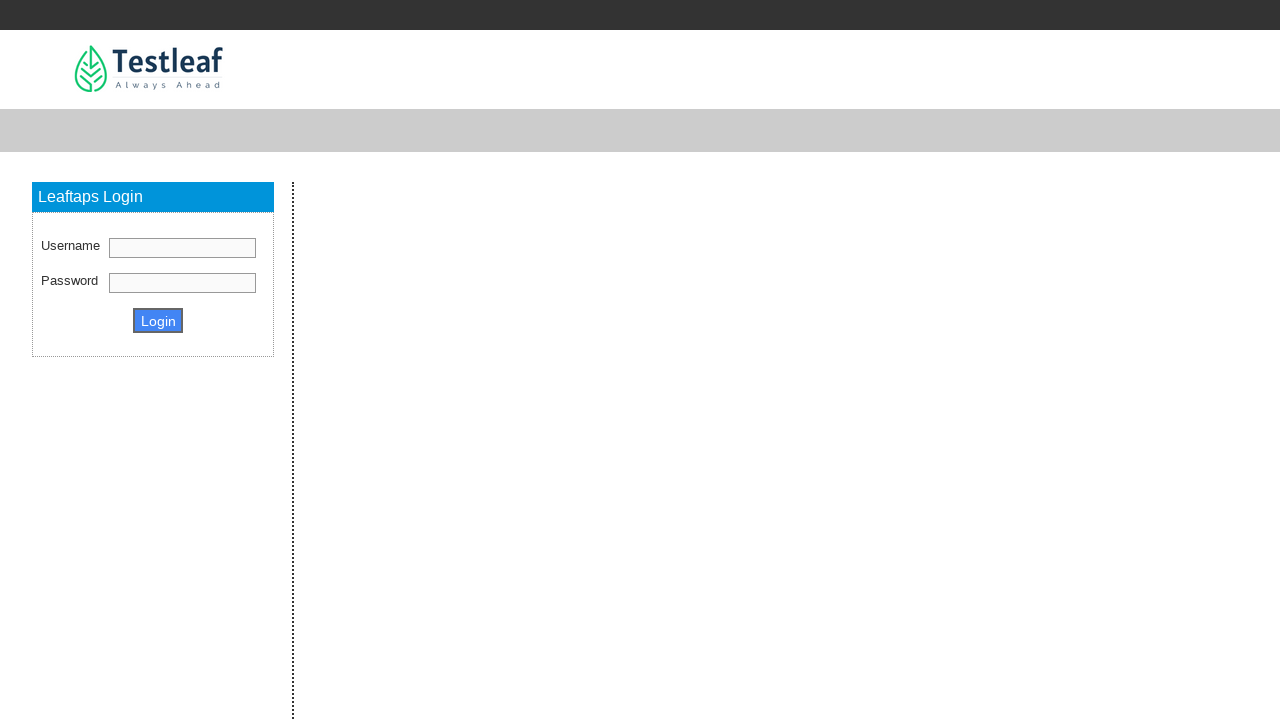

Maximized browser window to 1920x1080
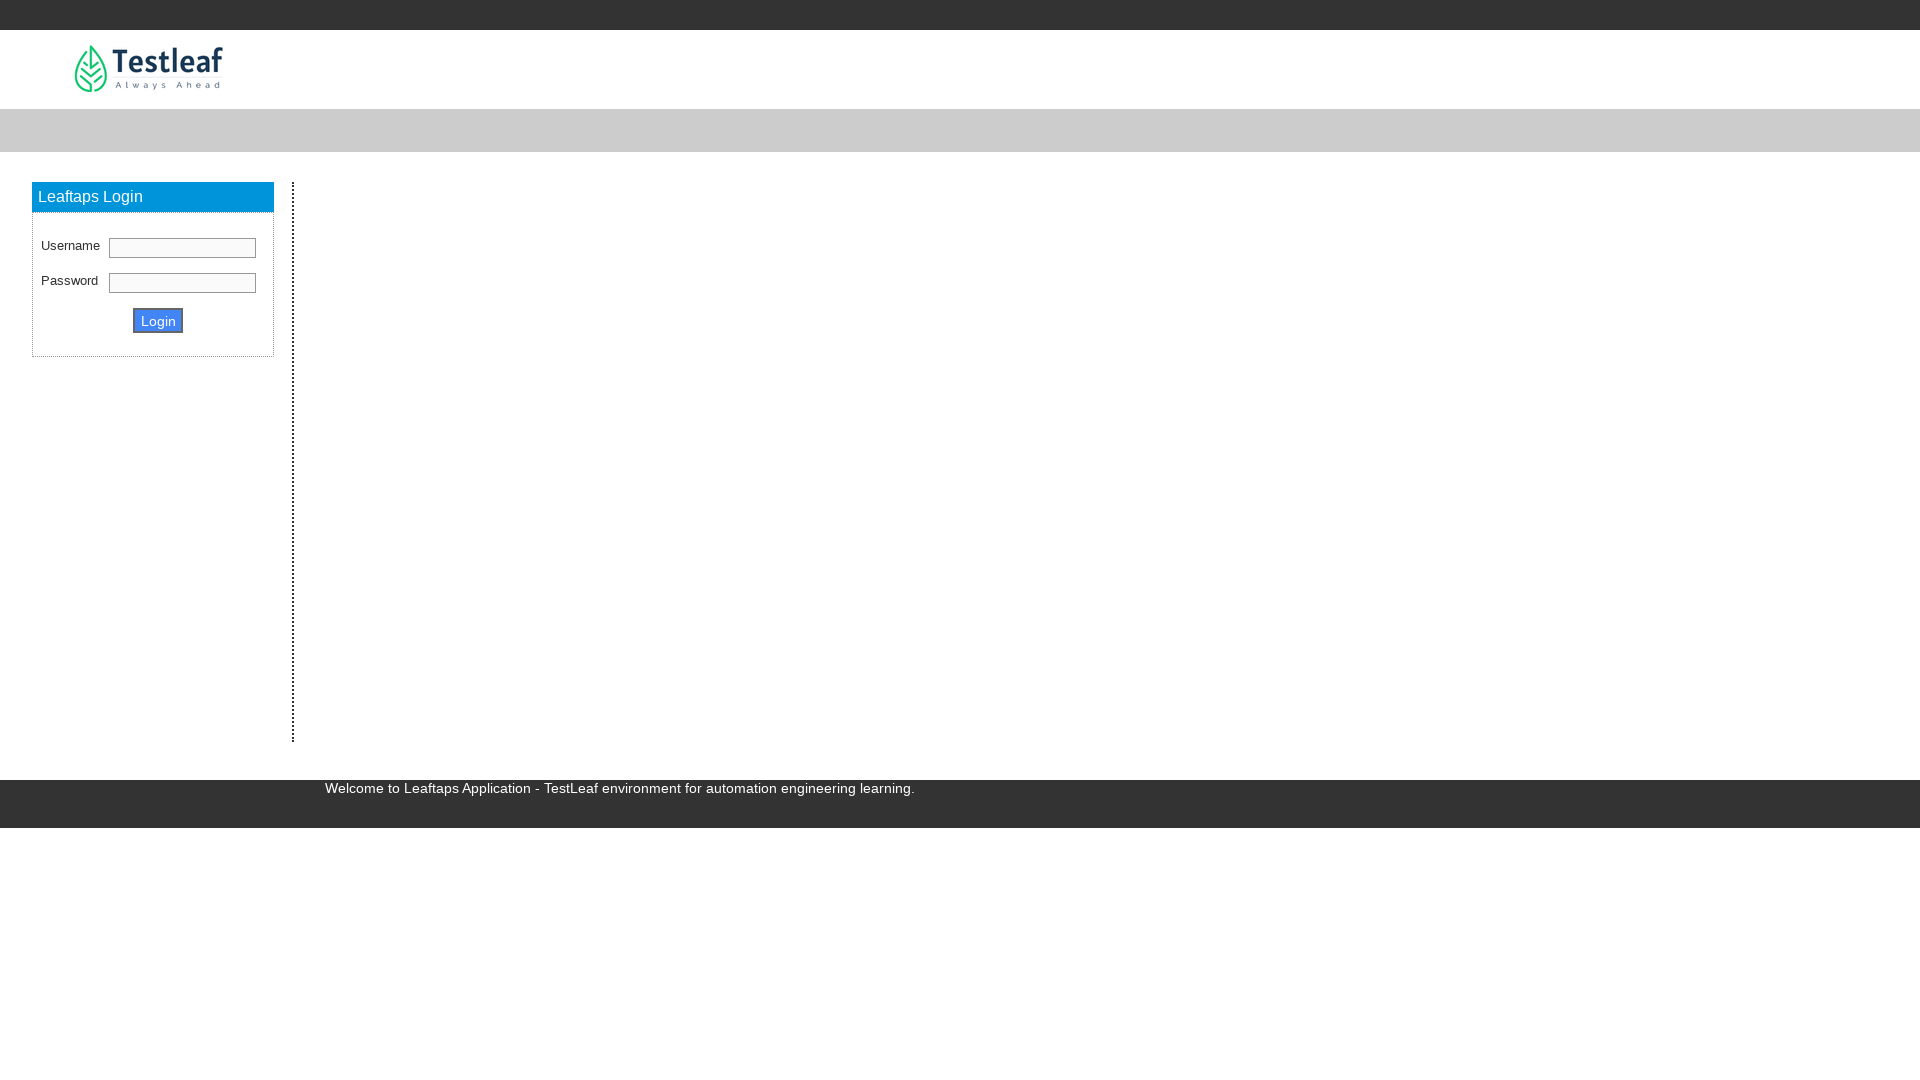

Page fully loaded and DOM content ready
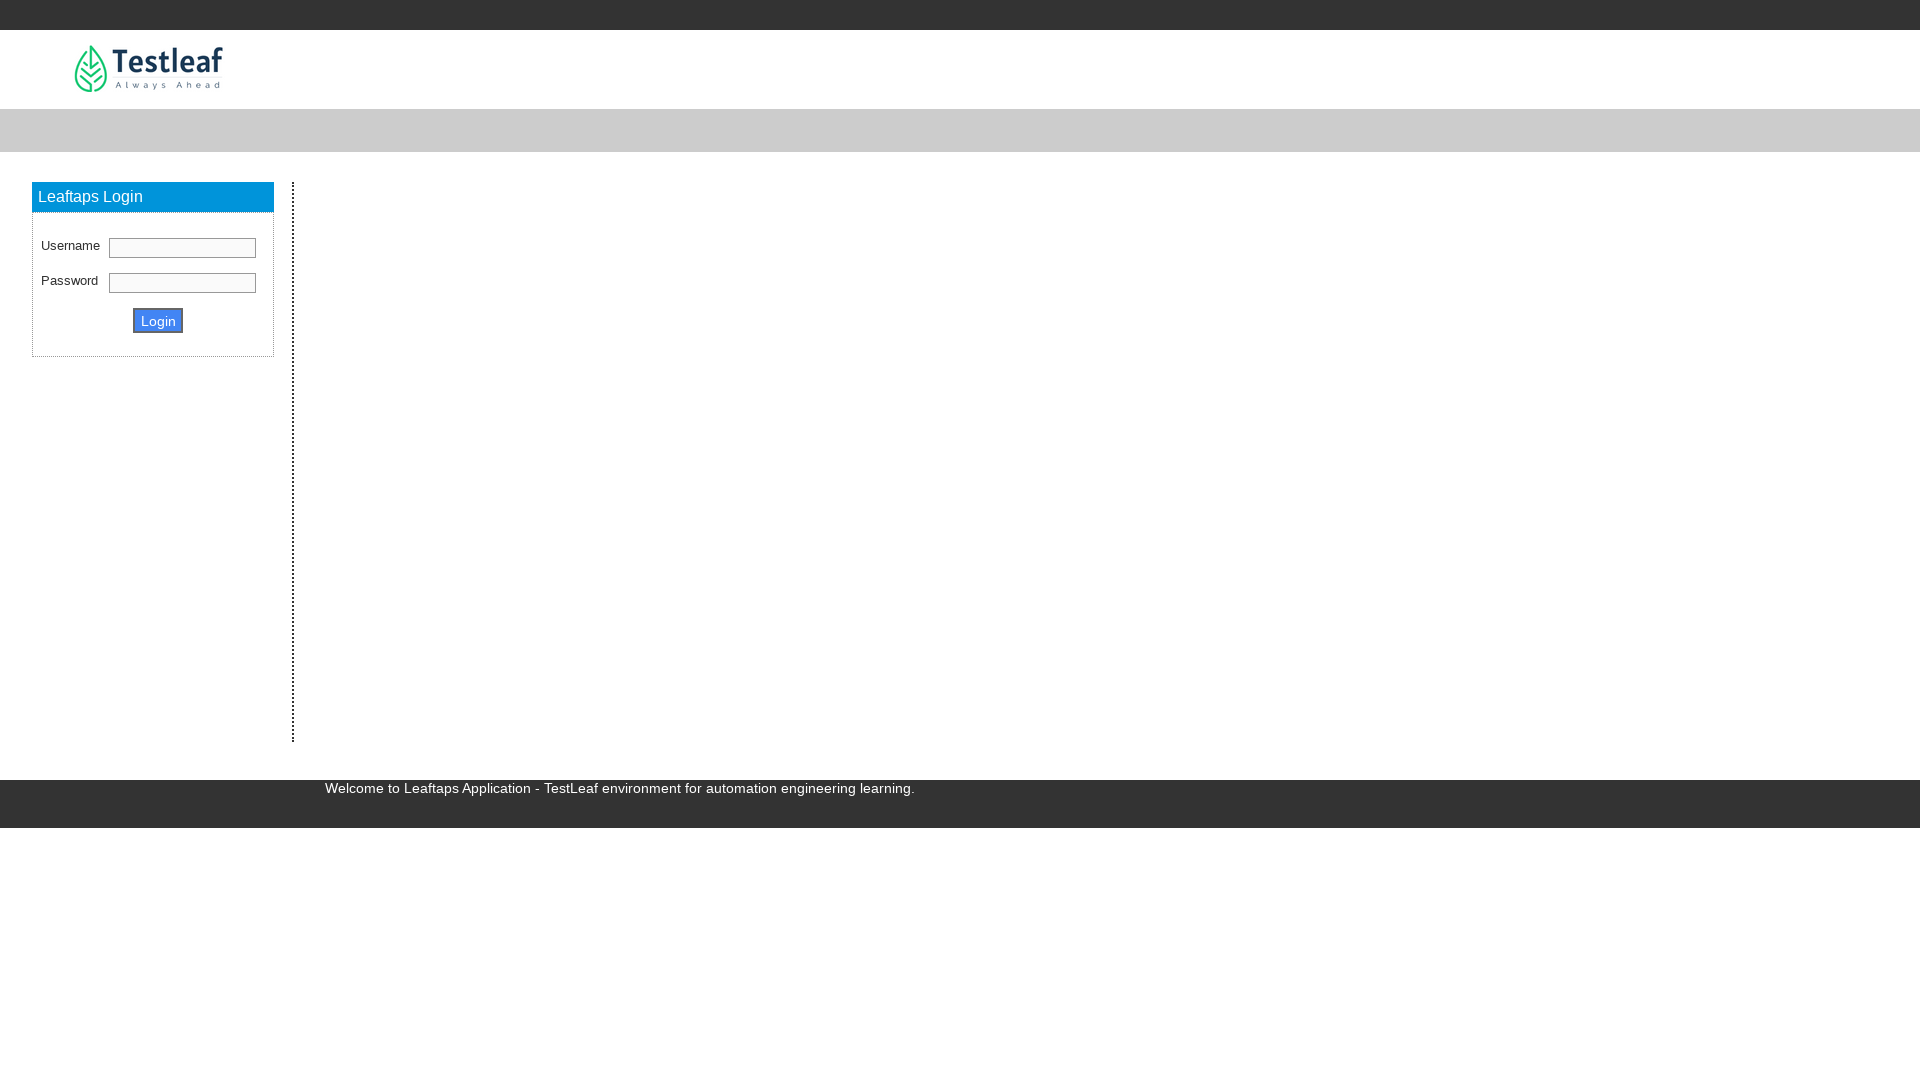

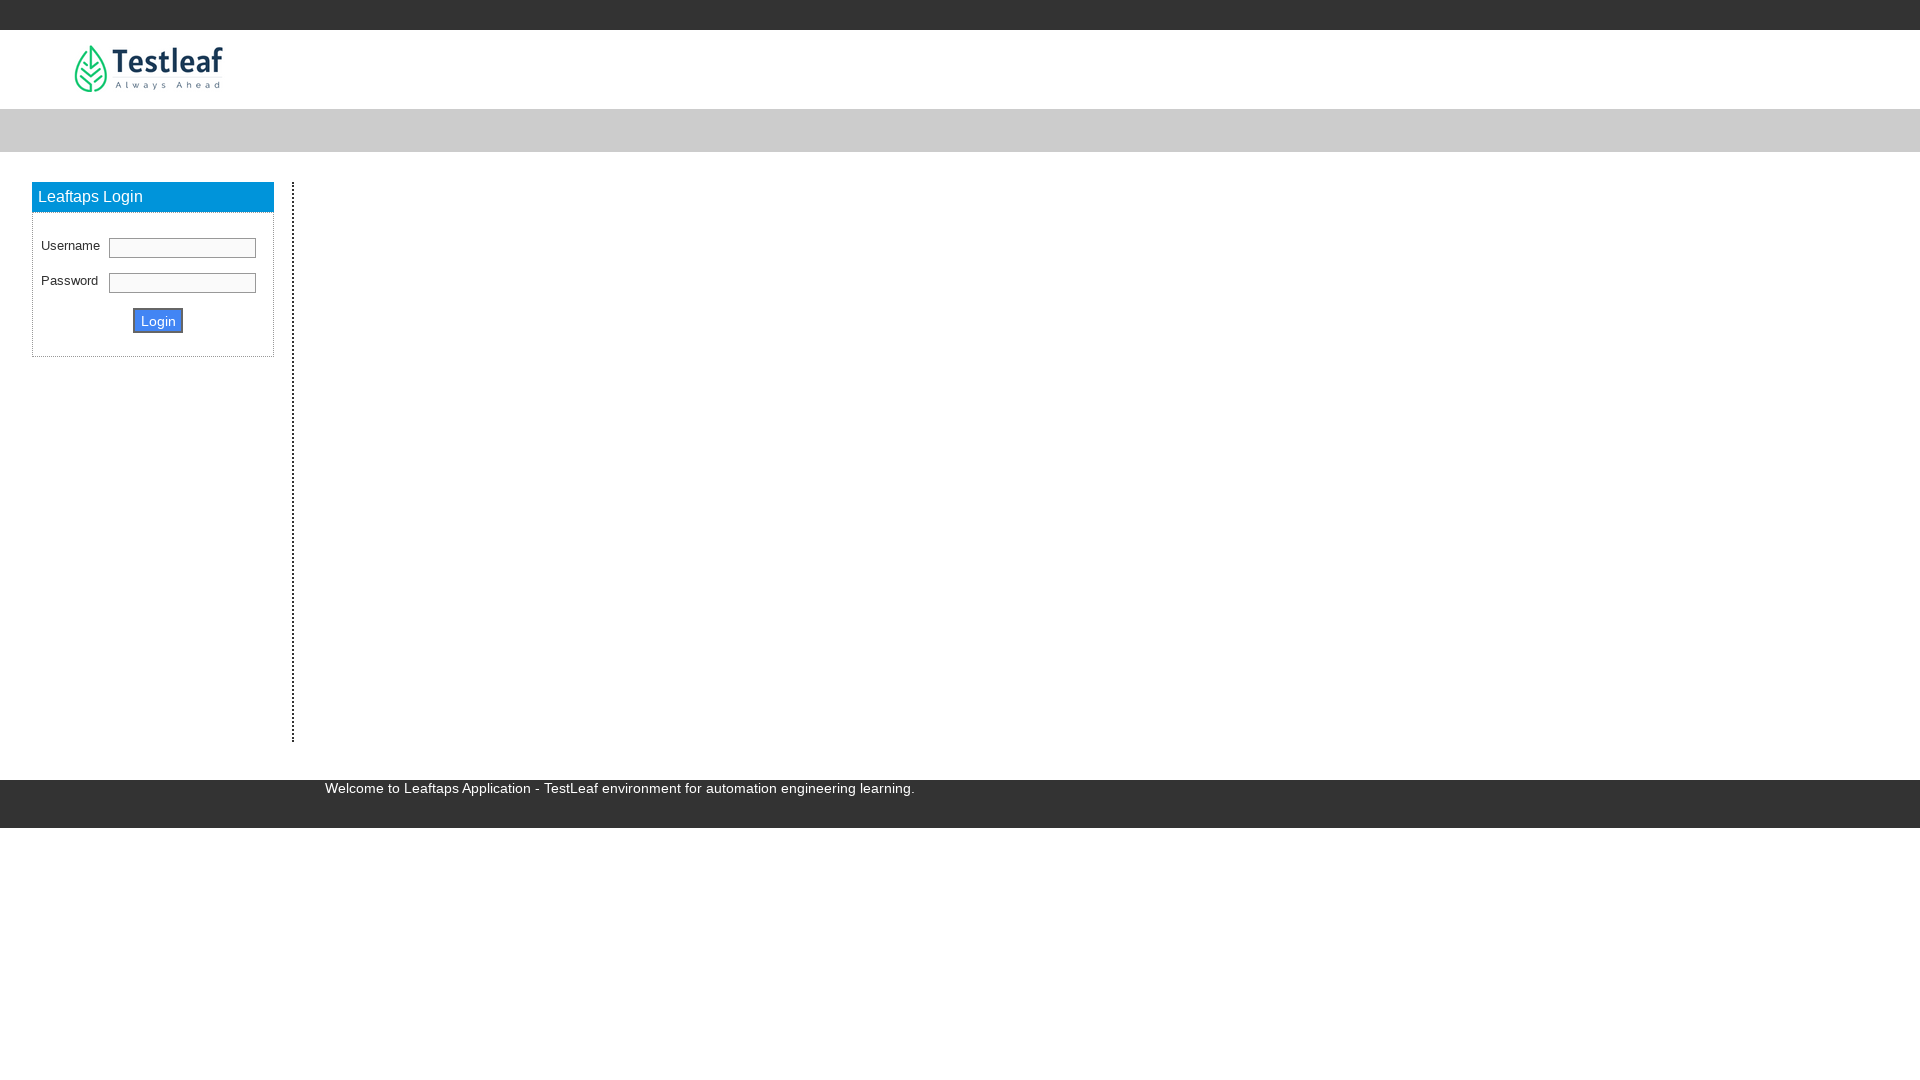